Basic browser automation test that navigates to a test automation website and maximizes the browser window

Starting URL: https://www.testotomasyonu.com

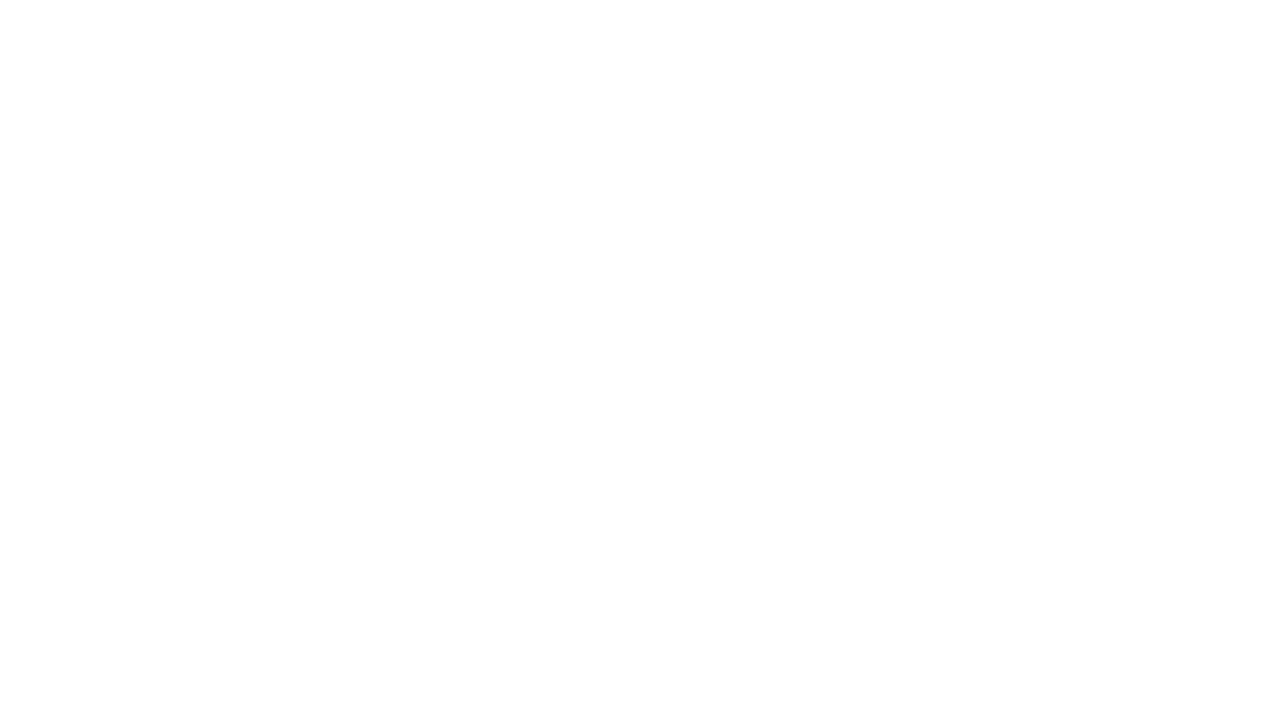

Set browser viewport to 1920x1080
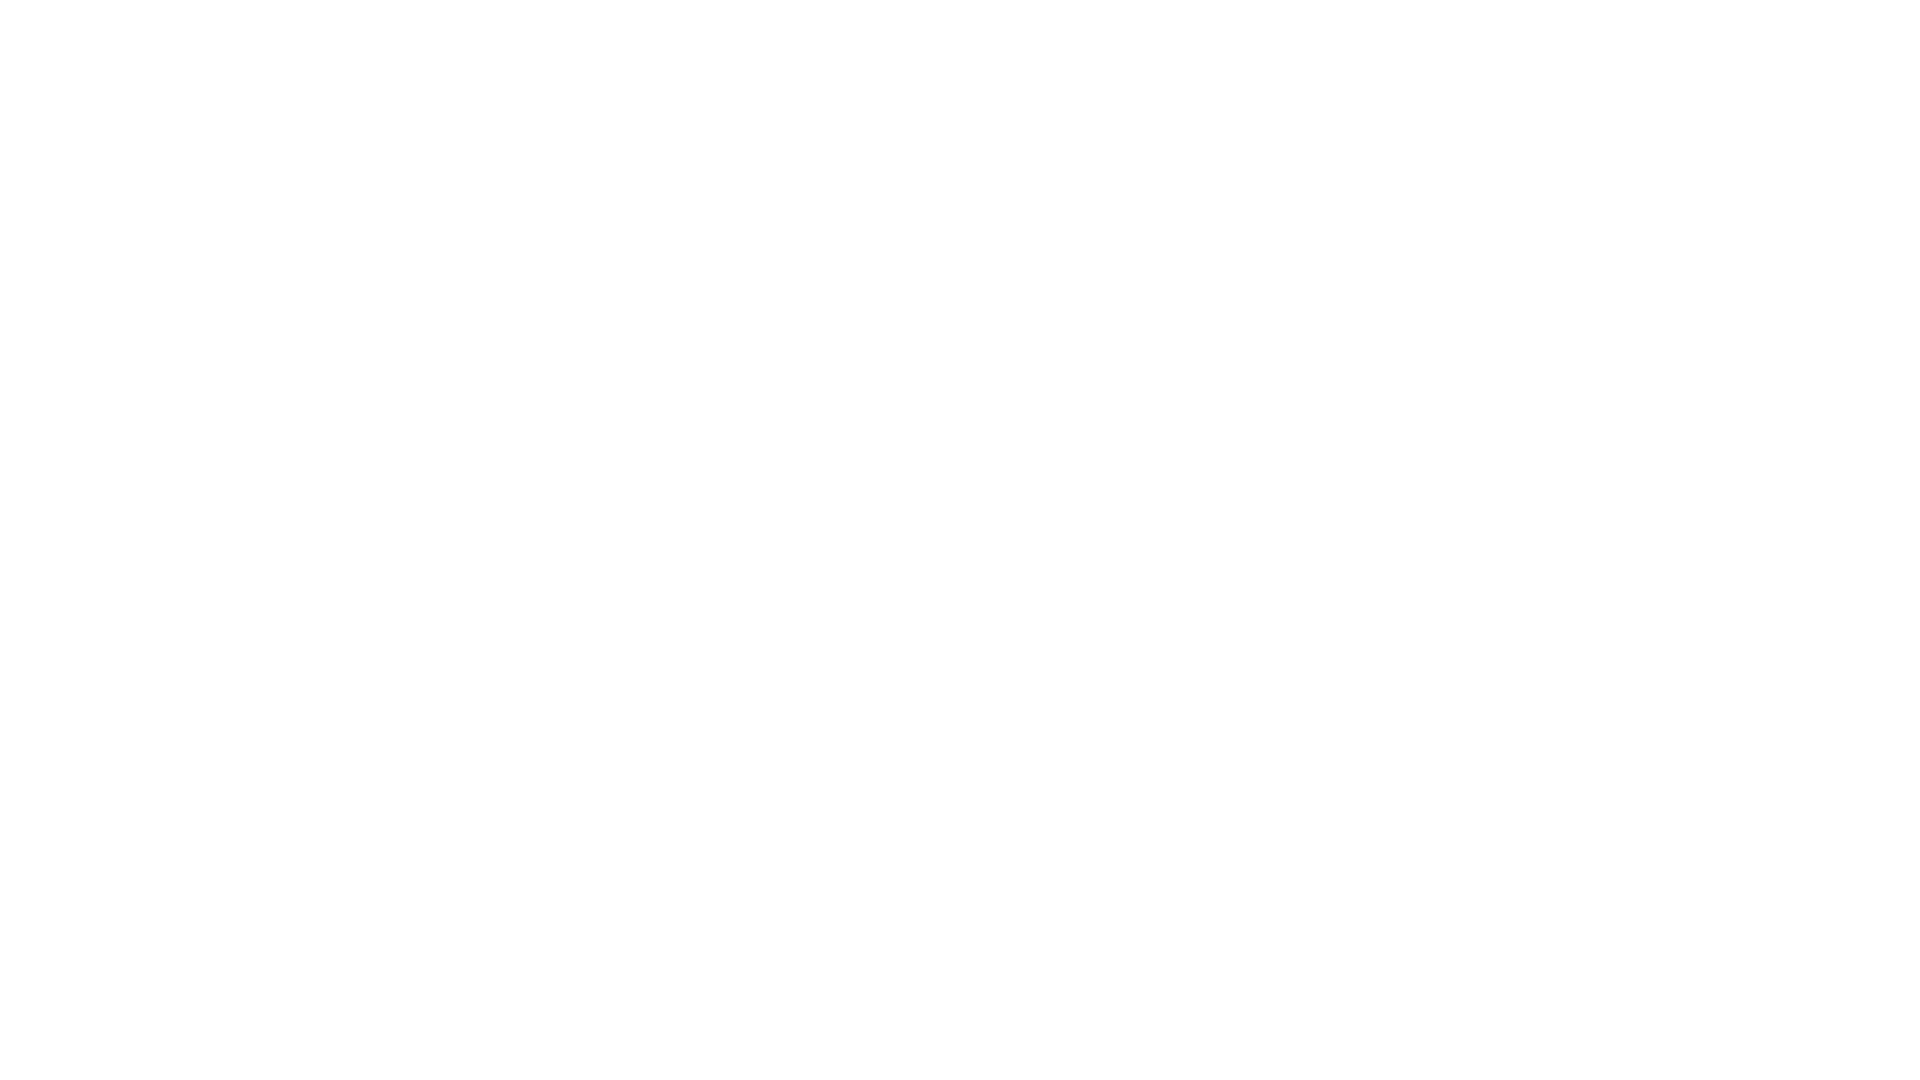

Page loaded - DOM content ready
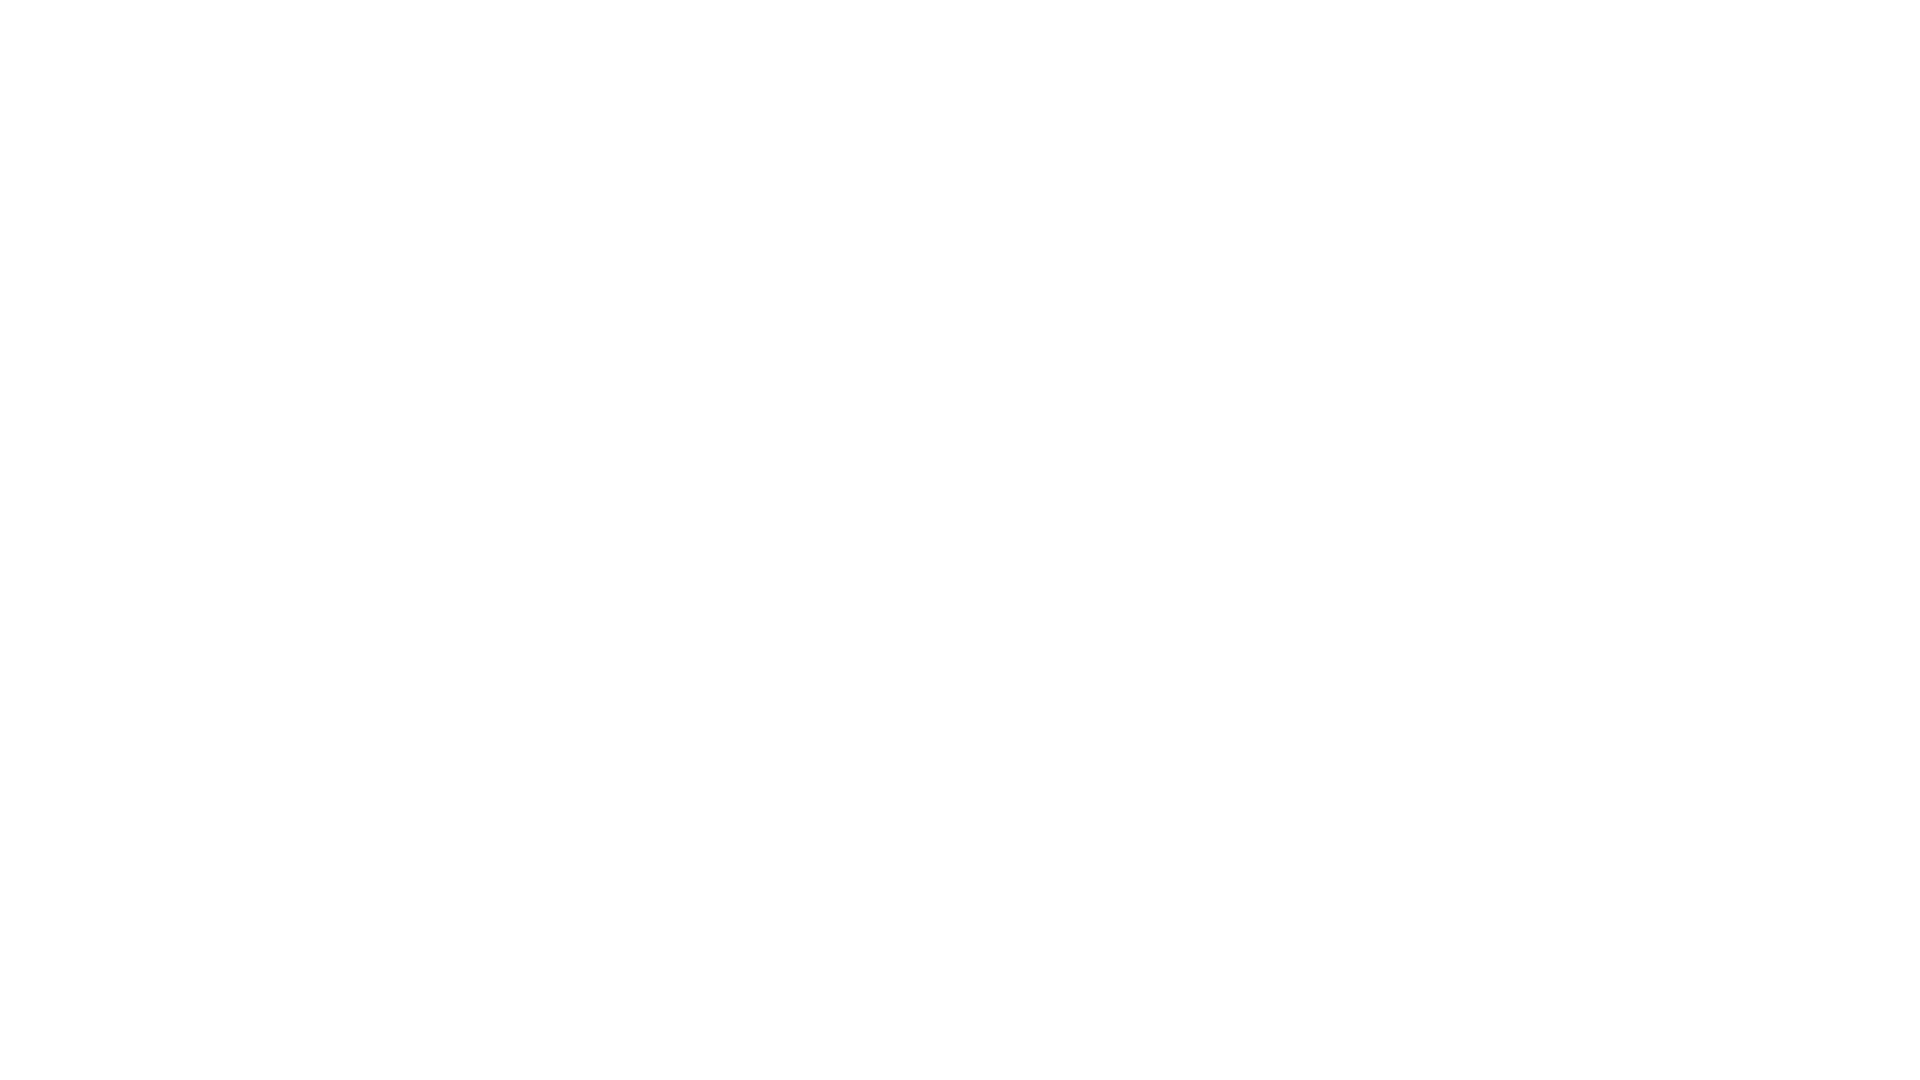

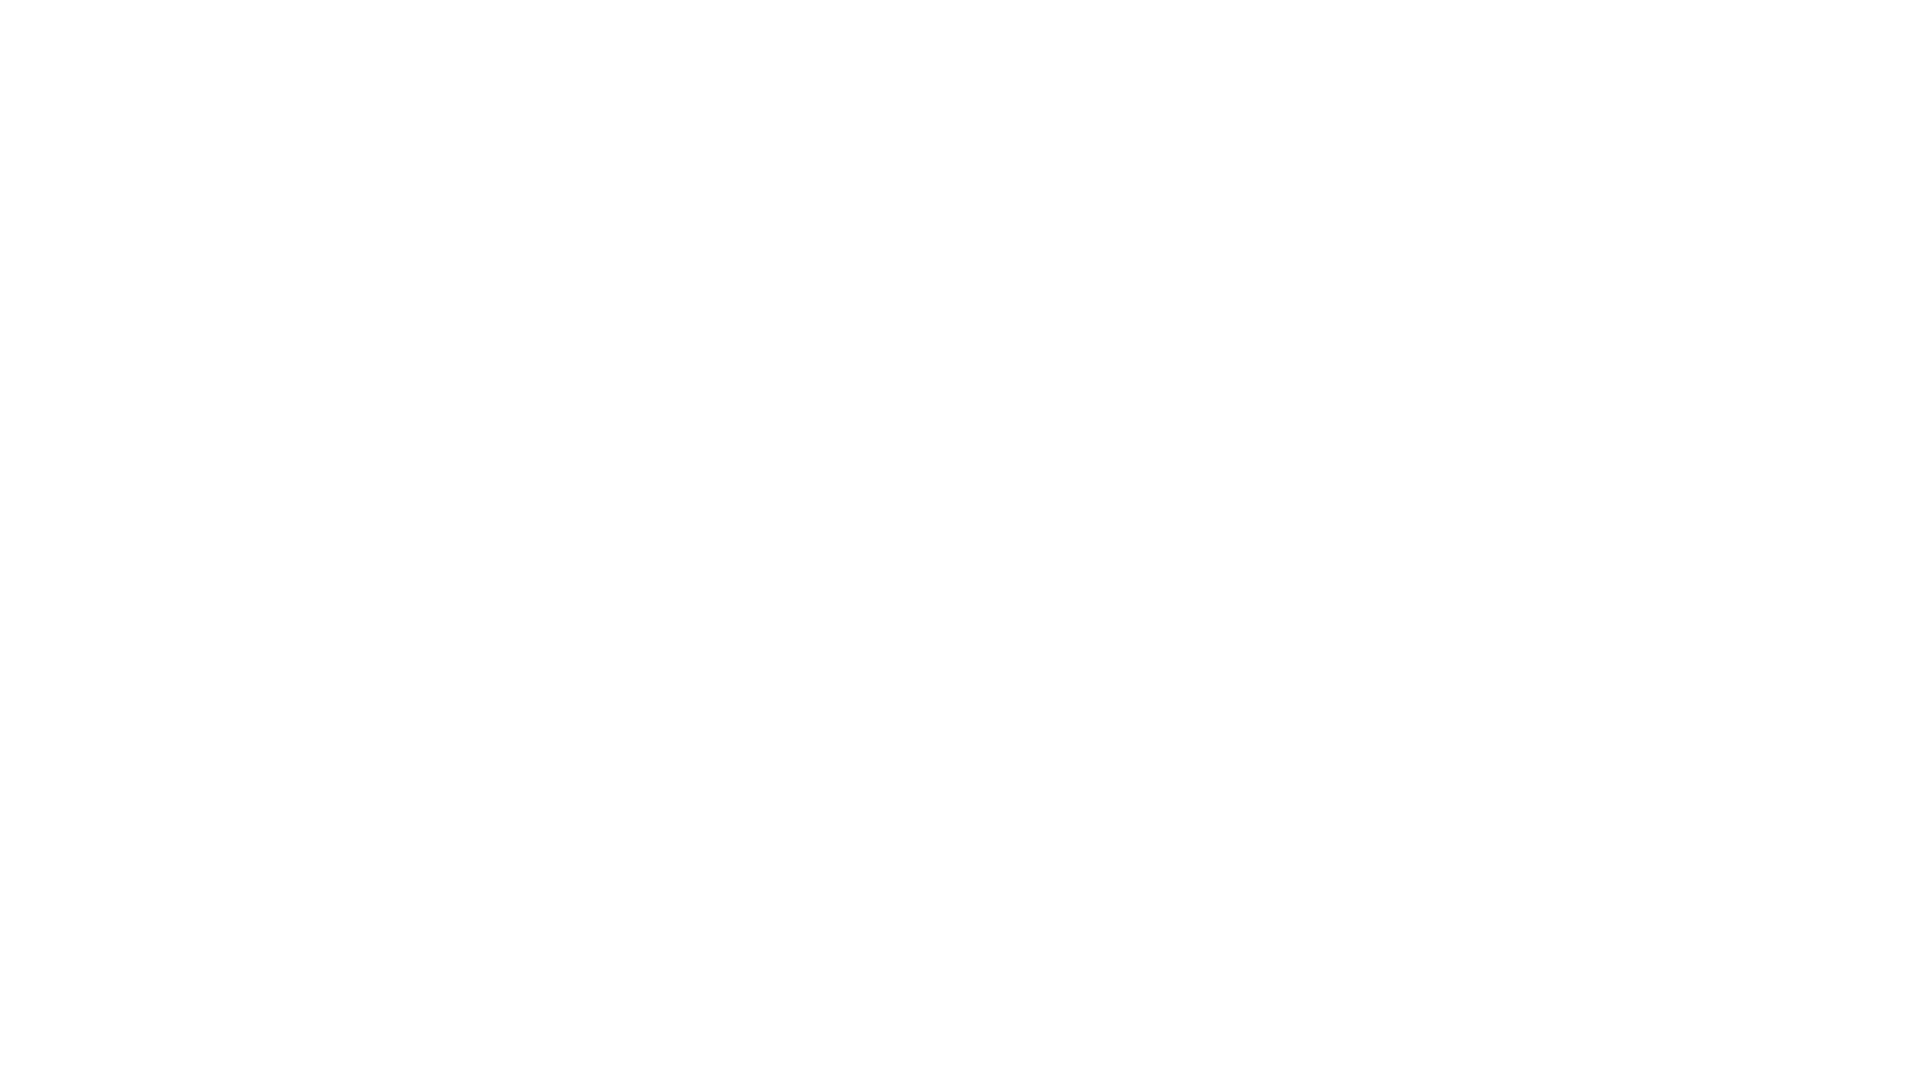